Tests the featured image gallery by clicking the full image button to reveal the full-size image.

Starting URL: https://data-class-jpl-space.s3.amazonaws.com/JPL_Space/index.html

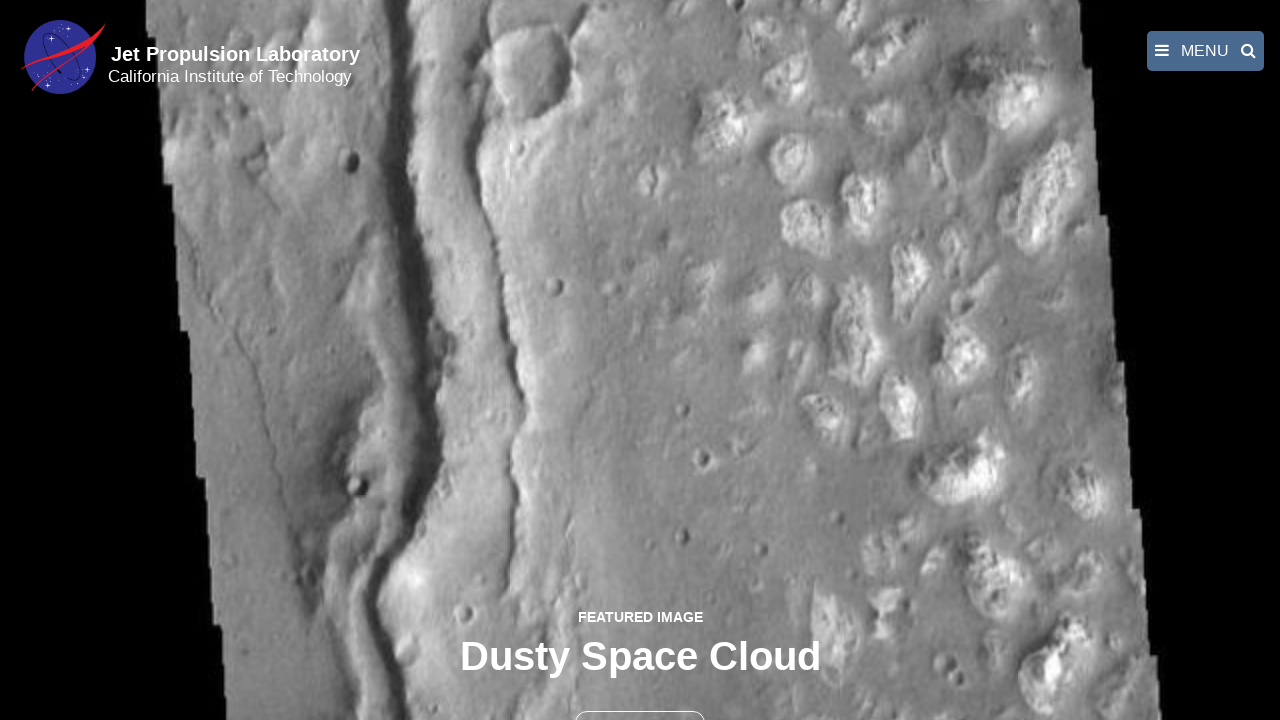

Navigated to JPL Space featured image gallery page
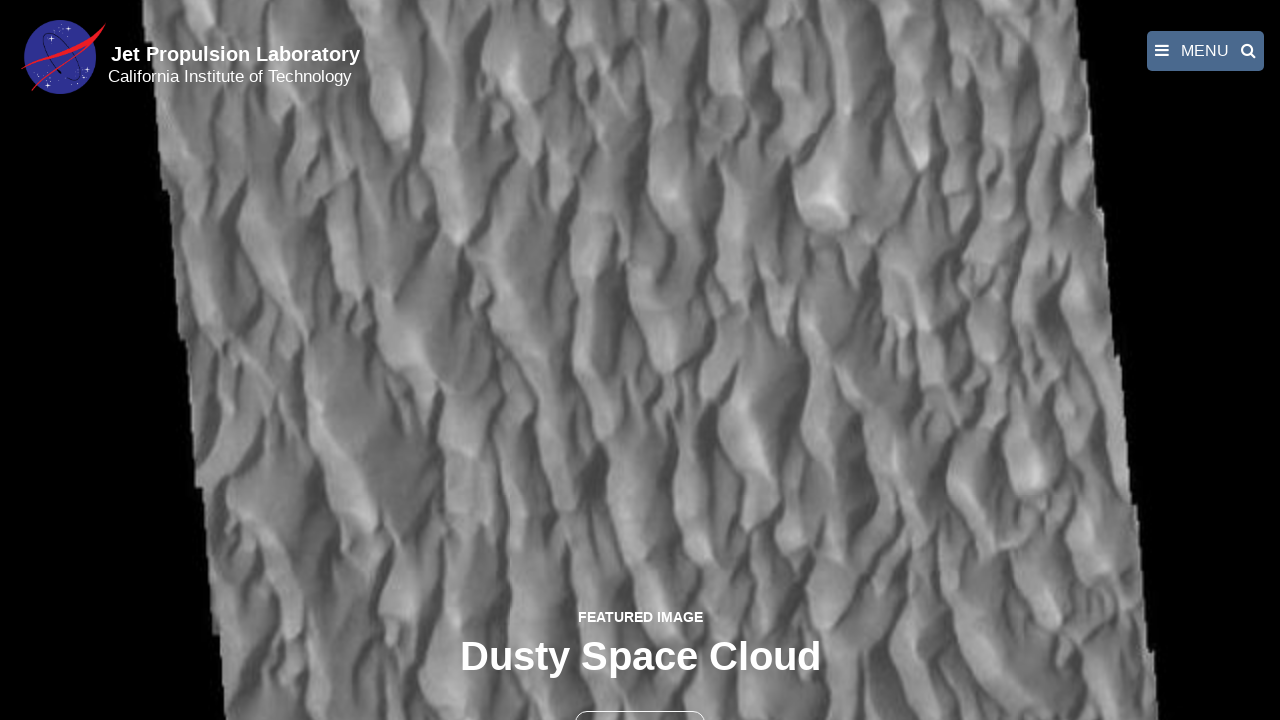

Clicked the full image button to reveal full-size image at (640, 699) on button >> nth=1
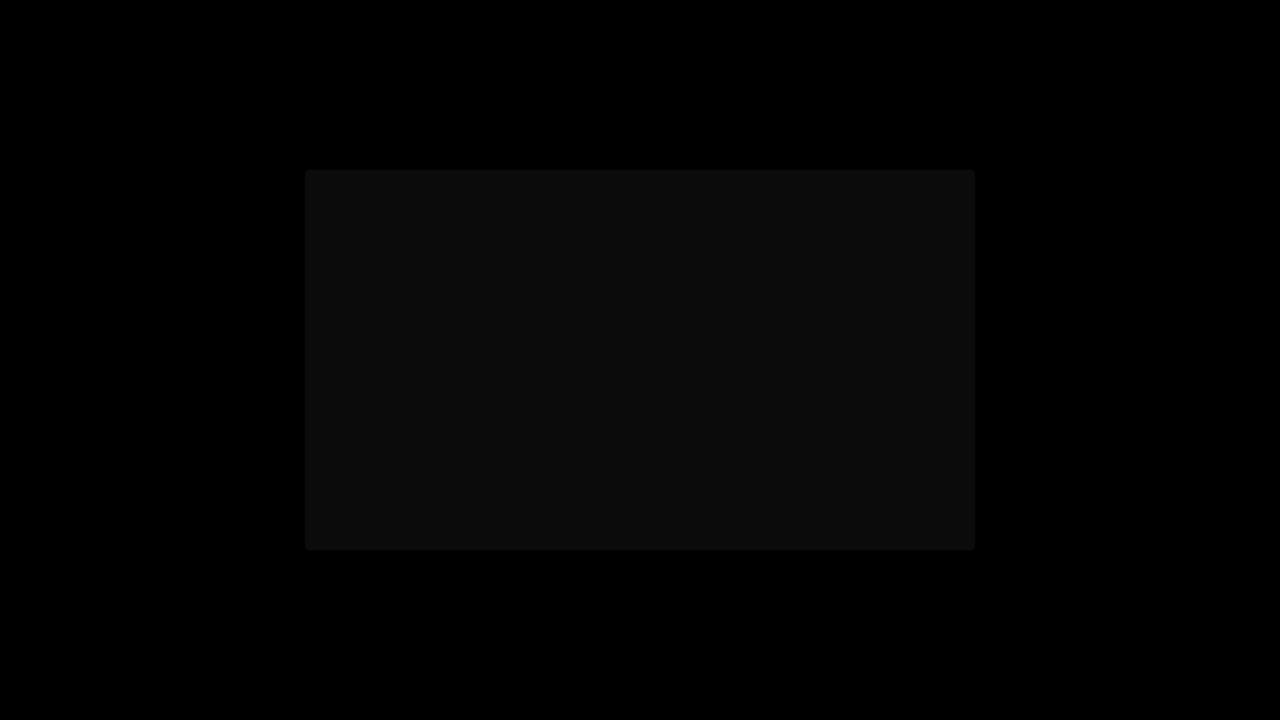

Full-size image displayed in gallery
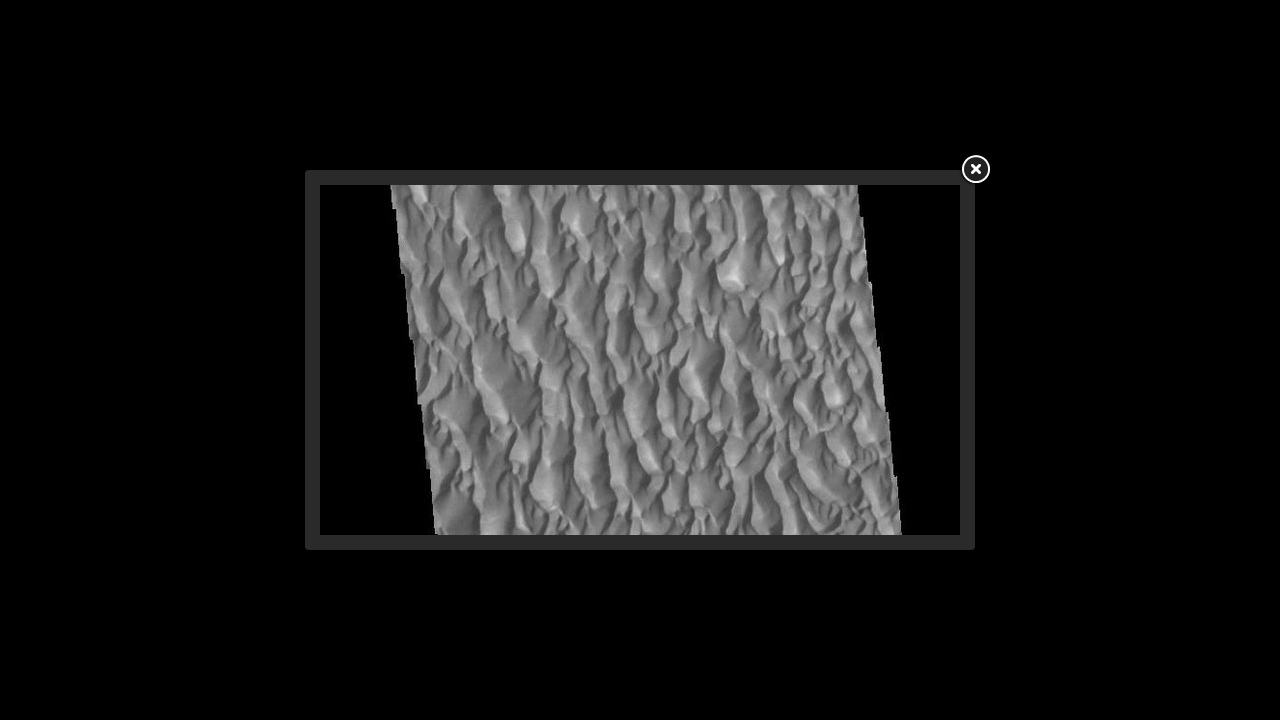

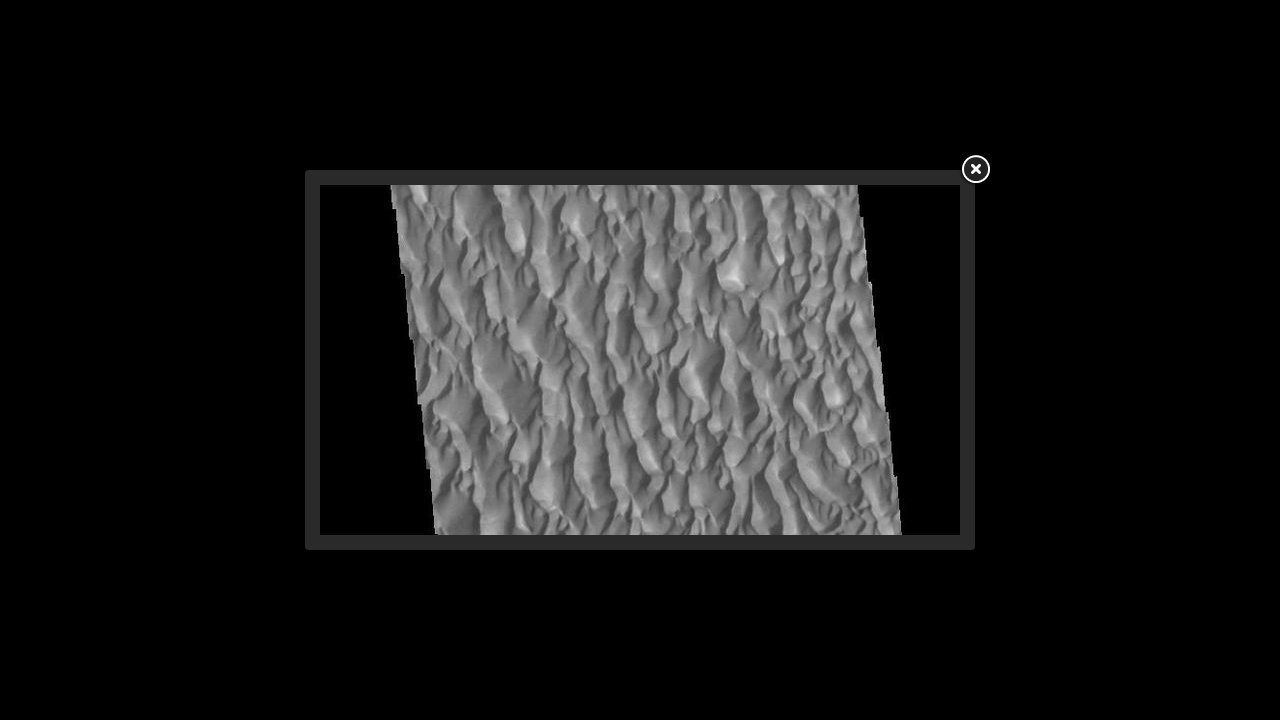